Simple browser automation that navigates to Flipkart homepage and verifies the page loads successfully

Starting URL: https://www.flipkart.com

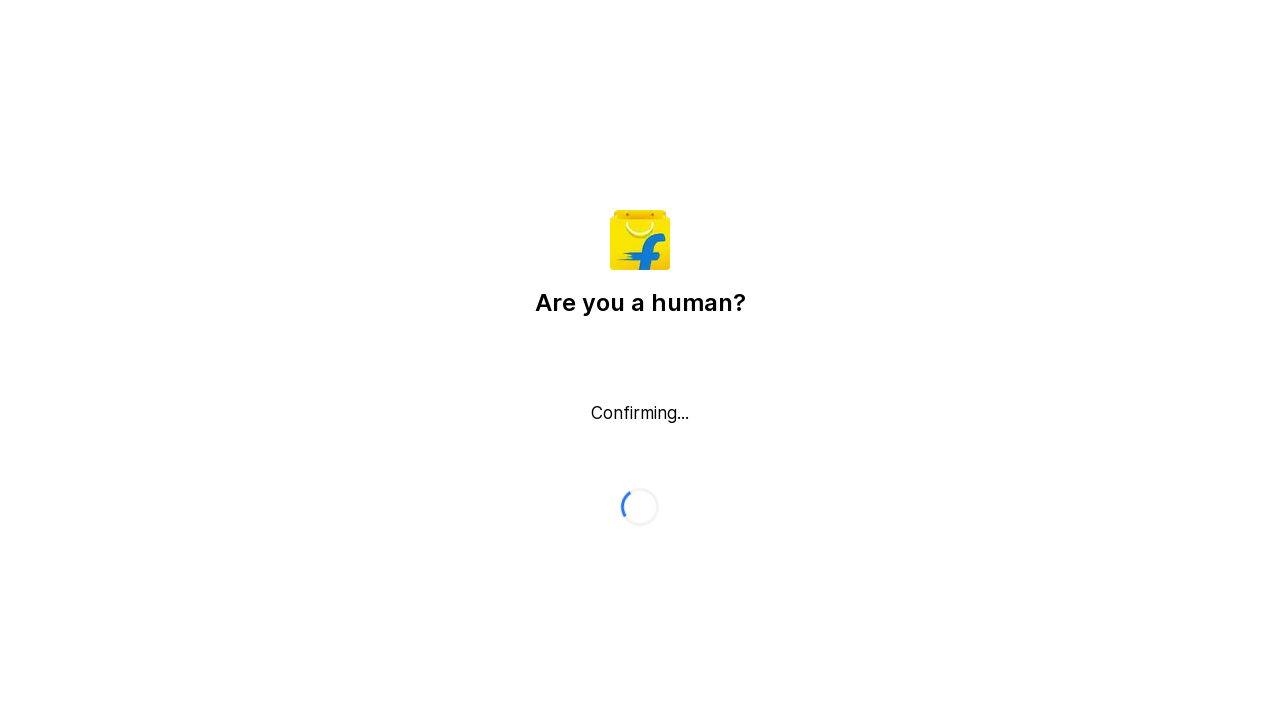

Waited for page DOM to fully load at https://www.flipkart.com
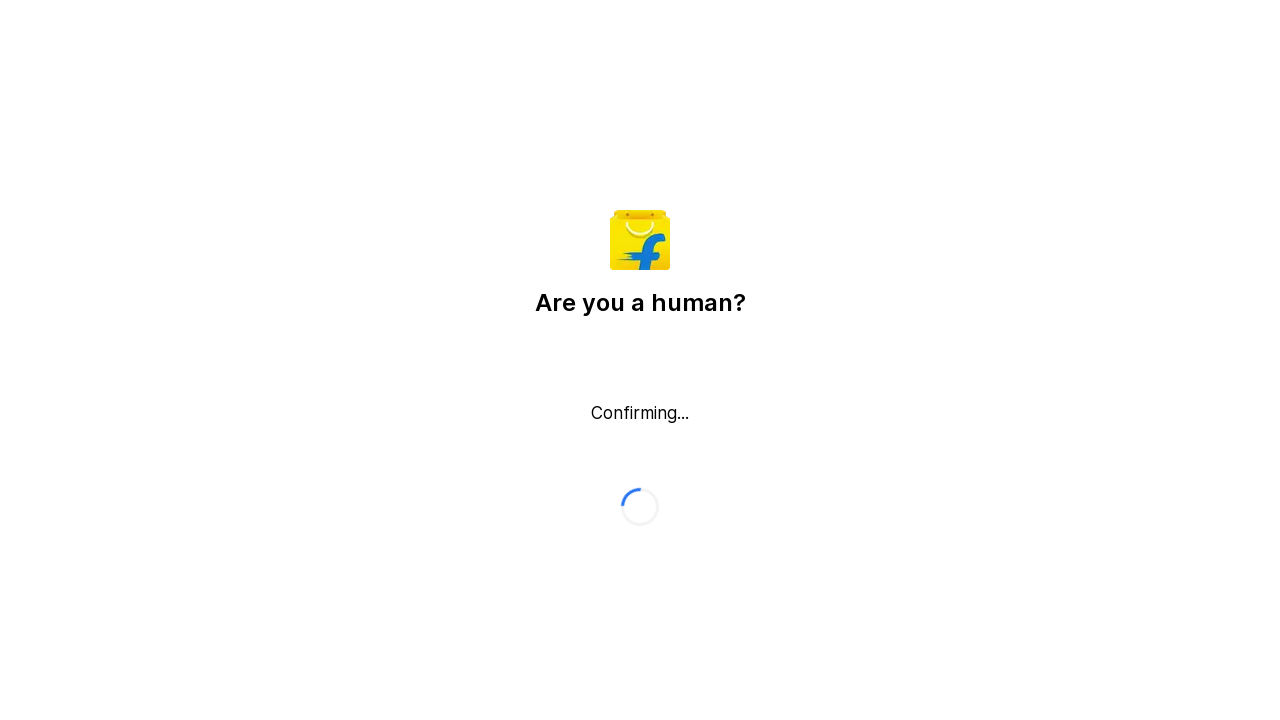

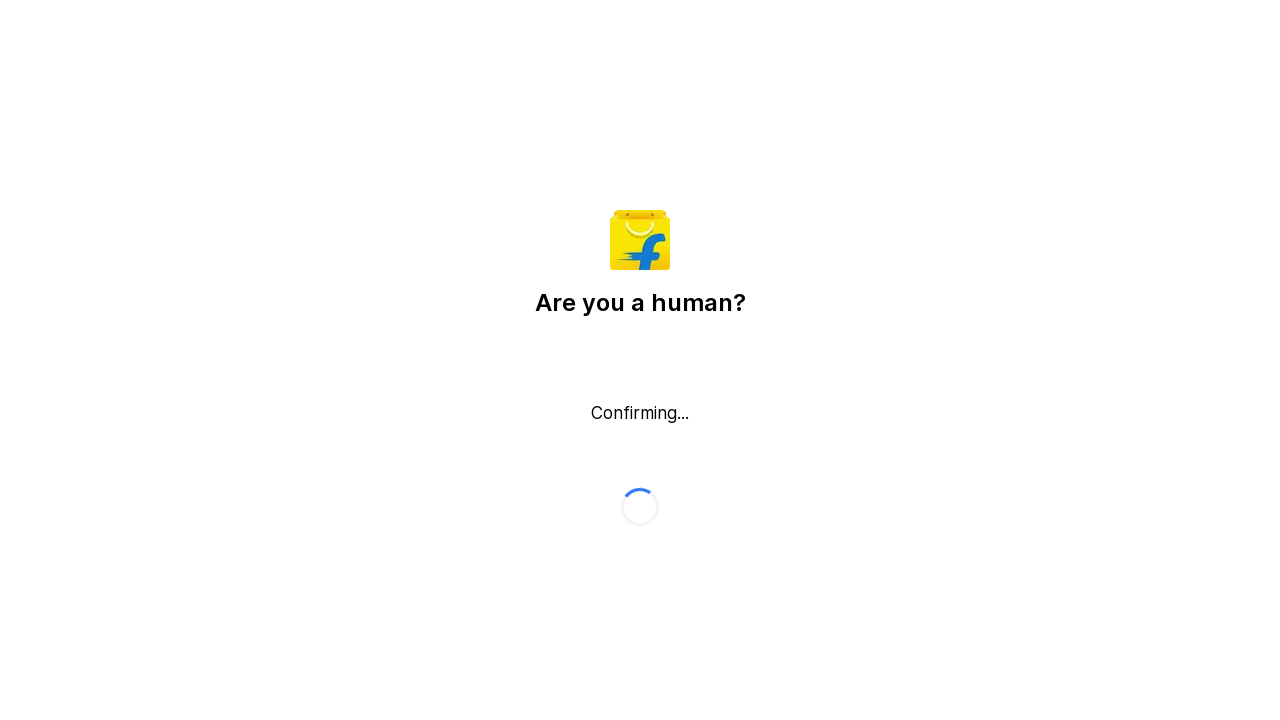